Tests jQuery UI spinner widget by setting a value, incrementing it, and verifying the result in an alert popup

Starting URL: http://jqueryui.com/resources/demos/spinner/default.html

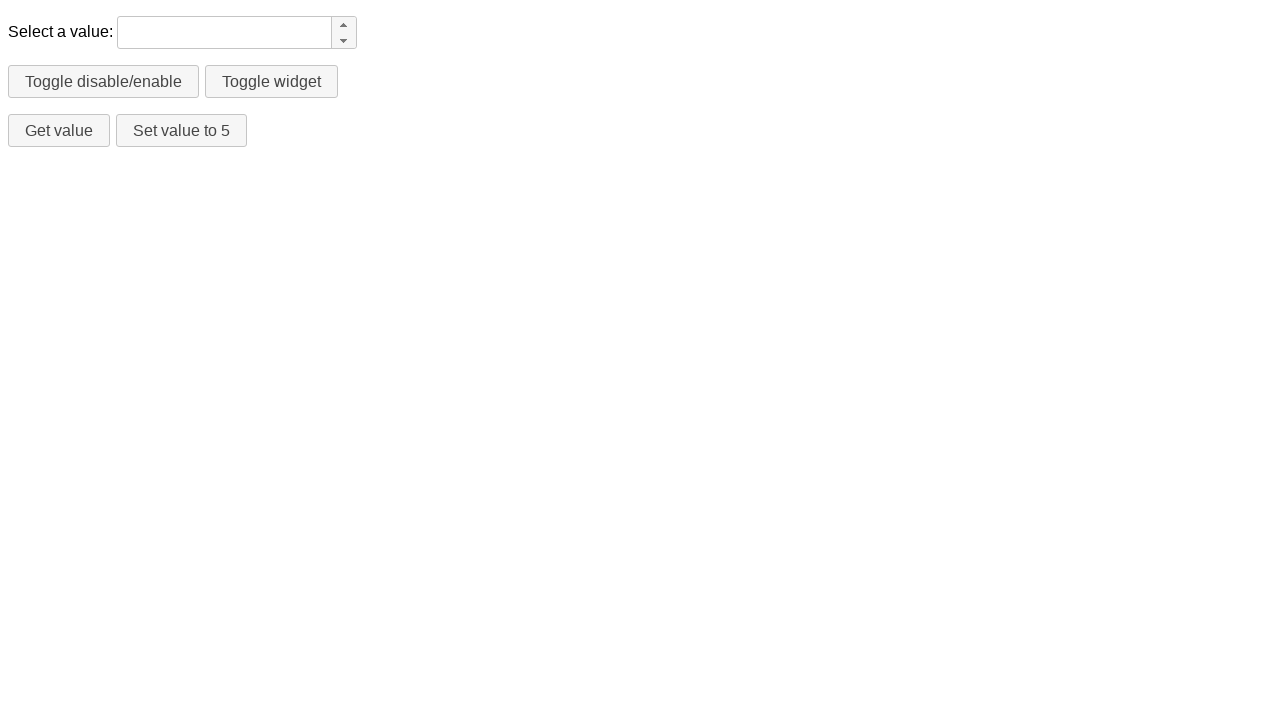

Clicked set value button to initialize spinner at (181, 131) on #setvalue
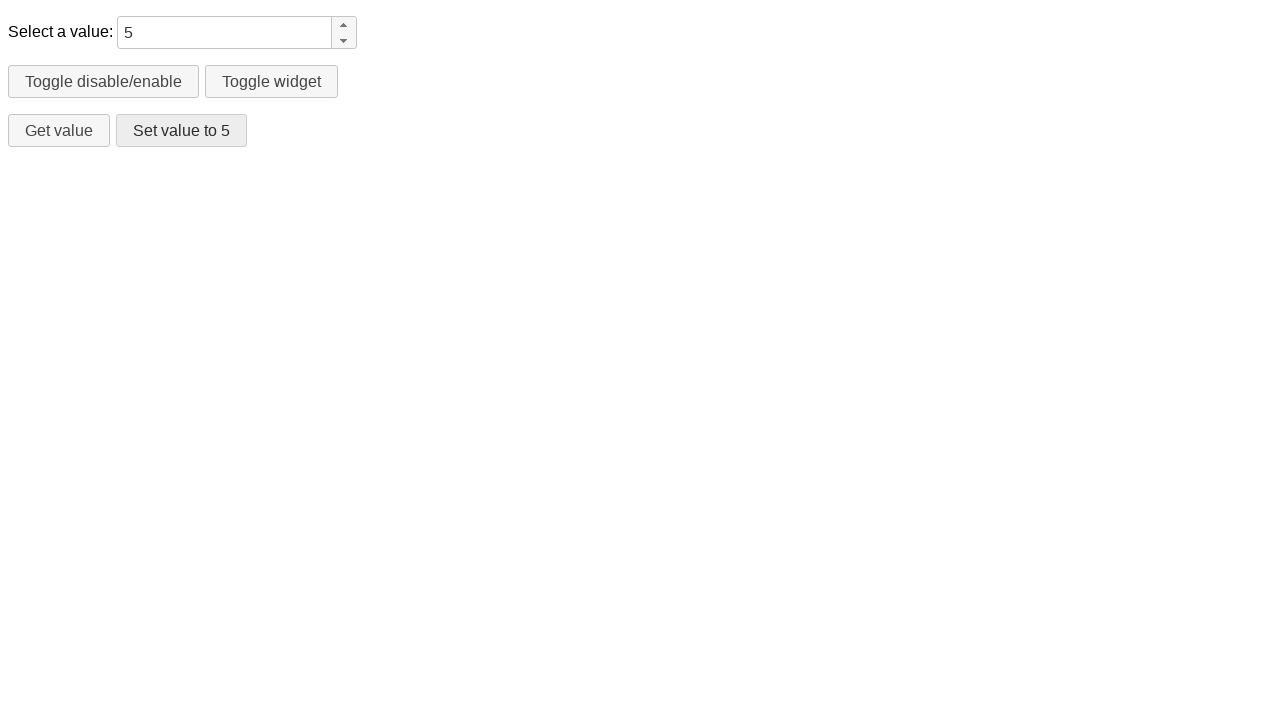

Clicked spinner up arrow to increment value at (344, 25) on .ui-spinner-up
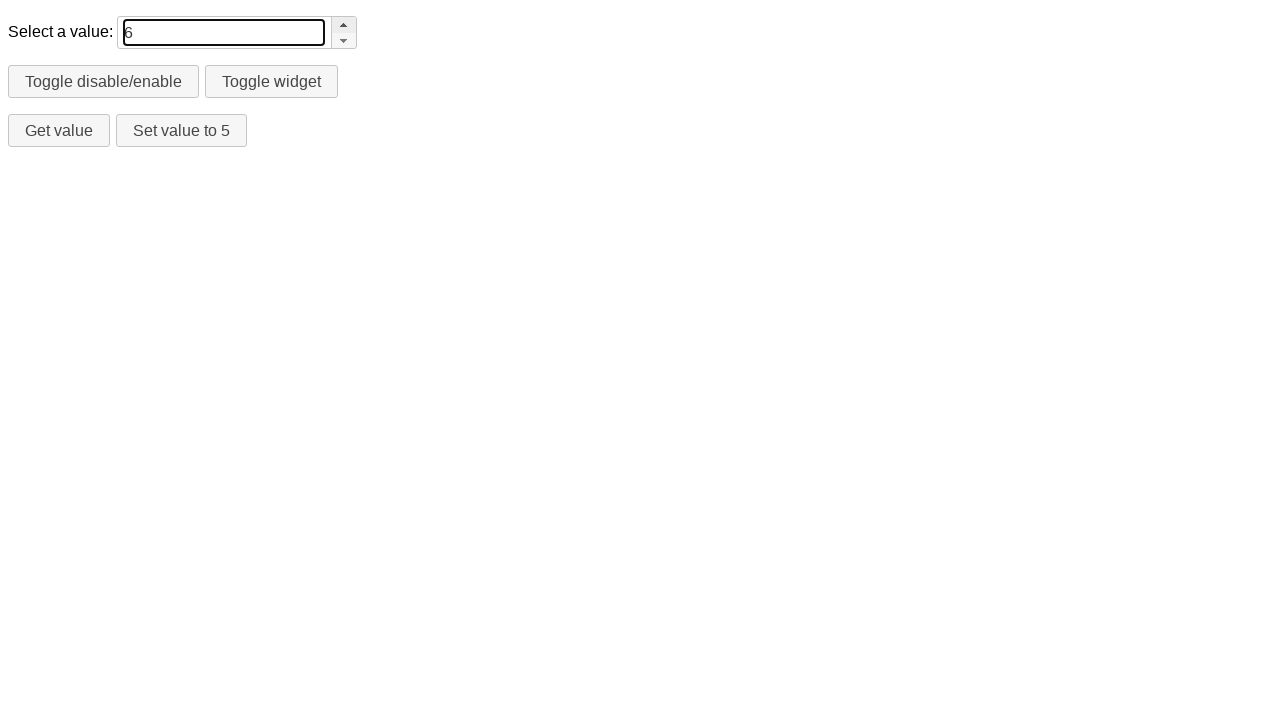

Clicked get value button to trigger alert popup at (59, 131) on #getvalue
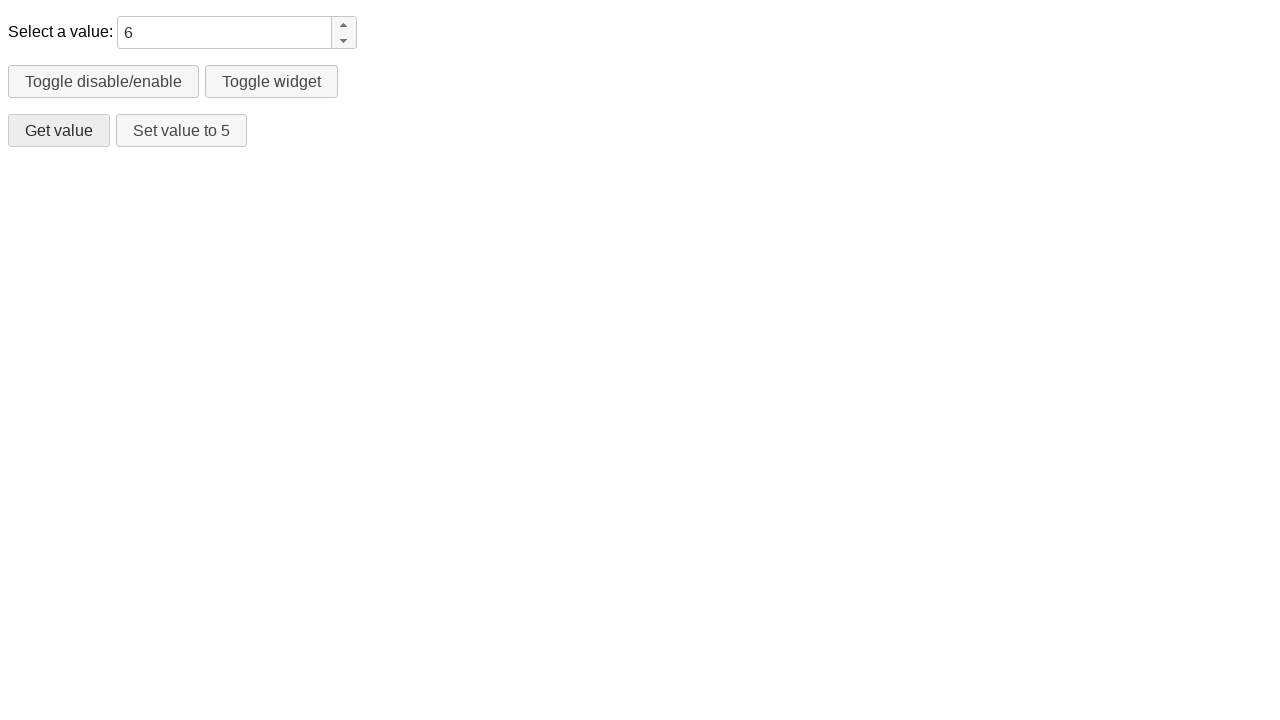

Alert dialog dismissed
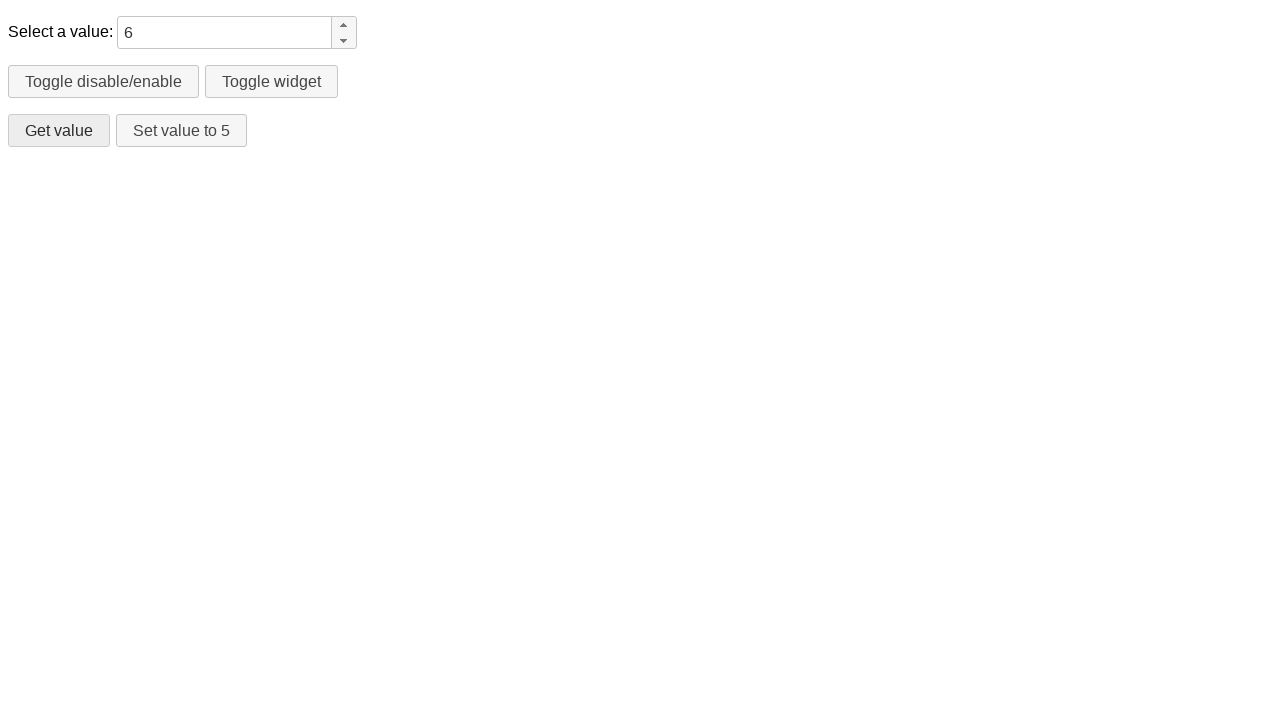

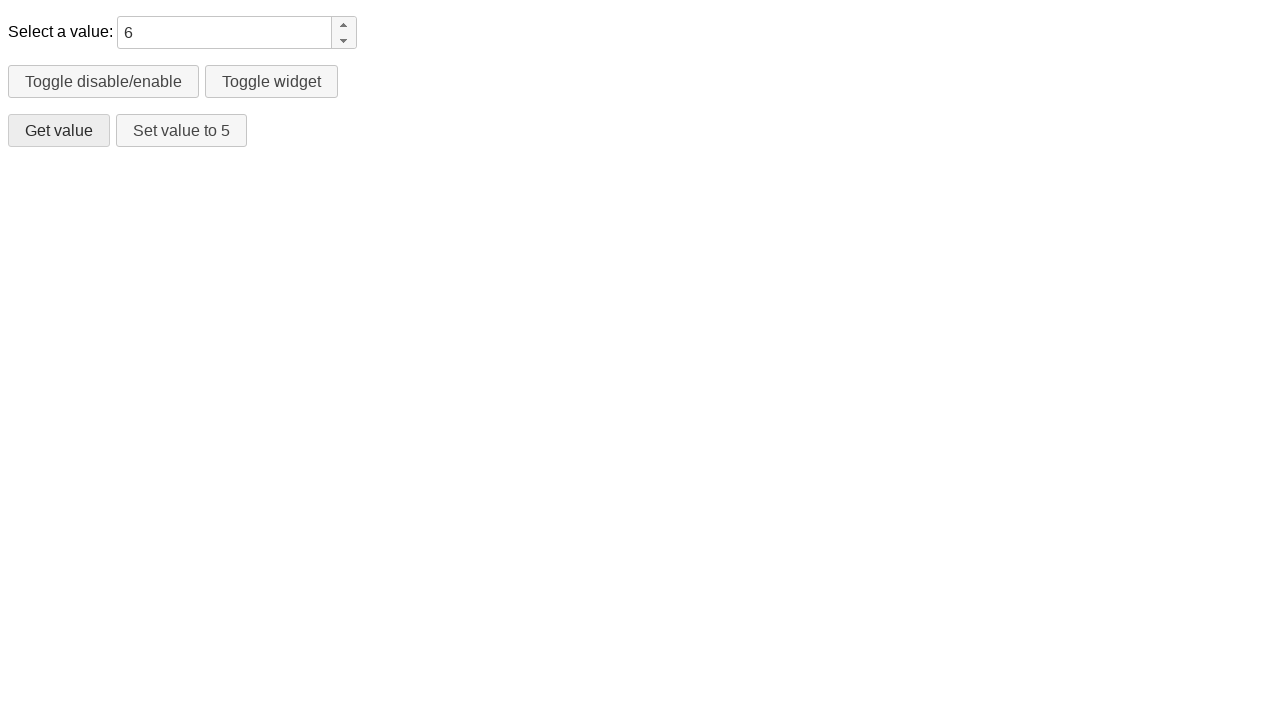